Tests e-commerce functionality by searching for specific products (Cucumber, Broccoli, Apple), adding them to cart, proceeding to checkout, and applying a promo code to verify discount functionality.

Starting URL: https://rahulshettyacademy.com/seleniumPractise/#/

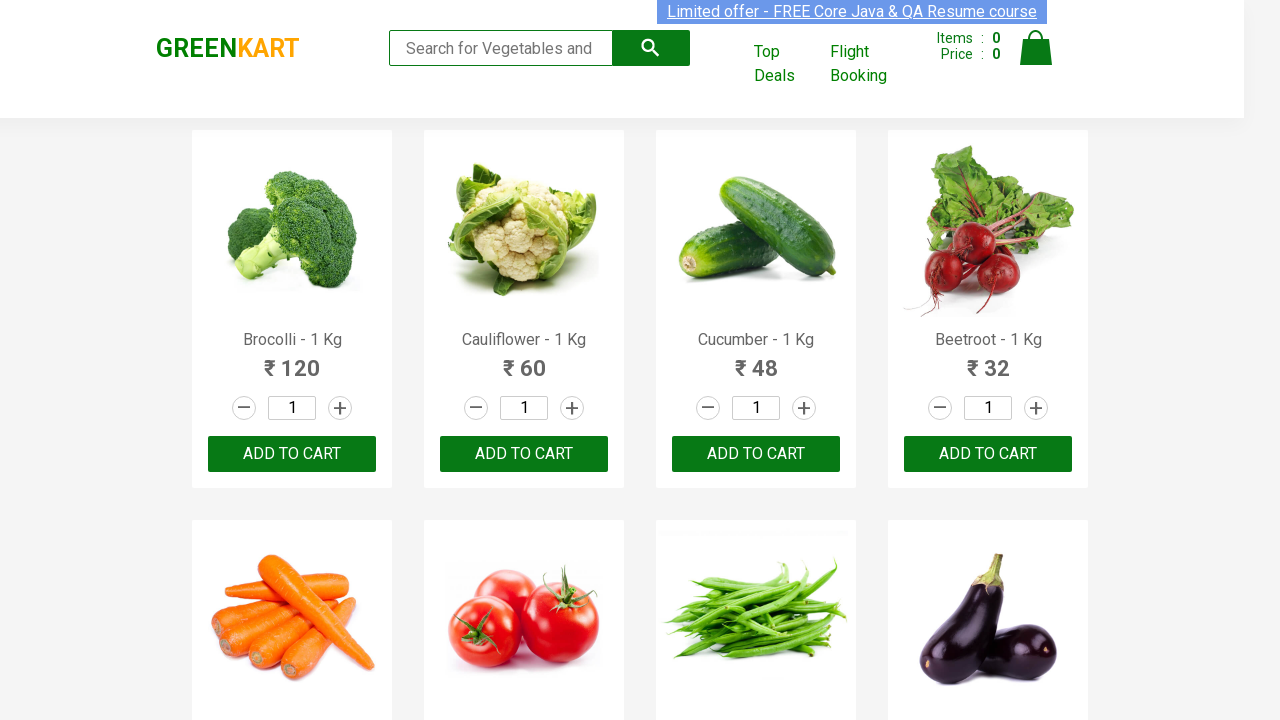

Waited for product list to load
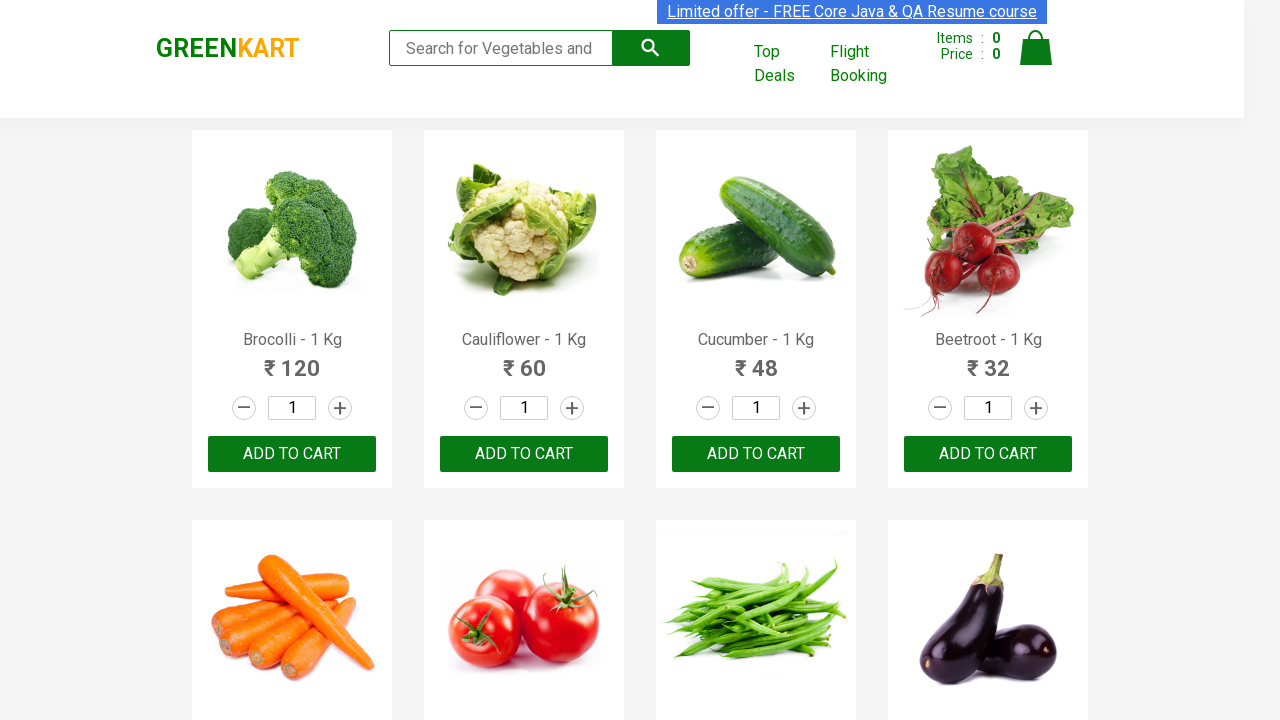

Retrieved all product name elements
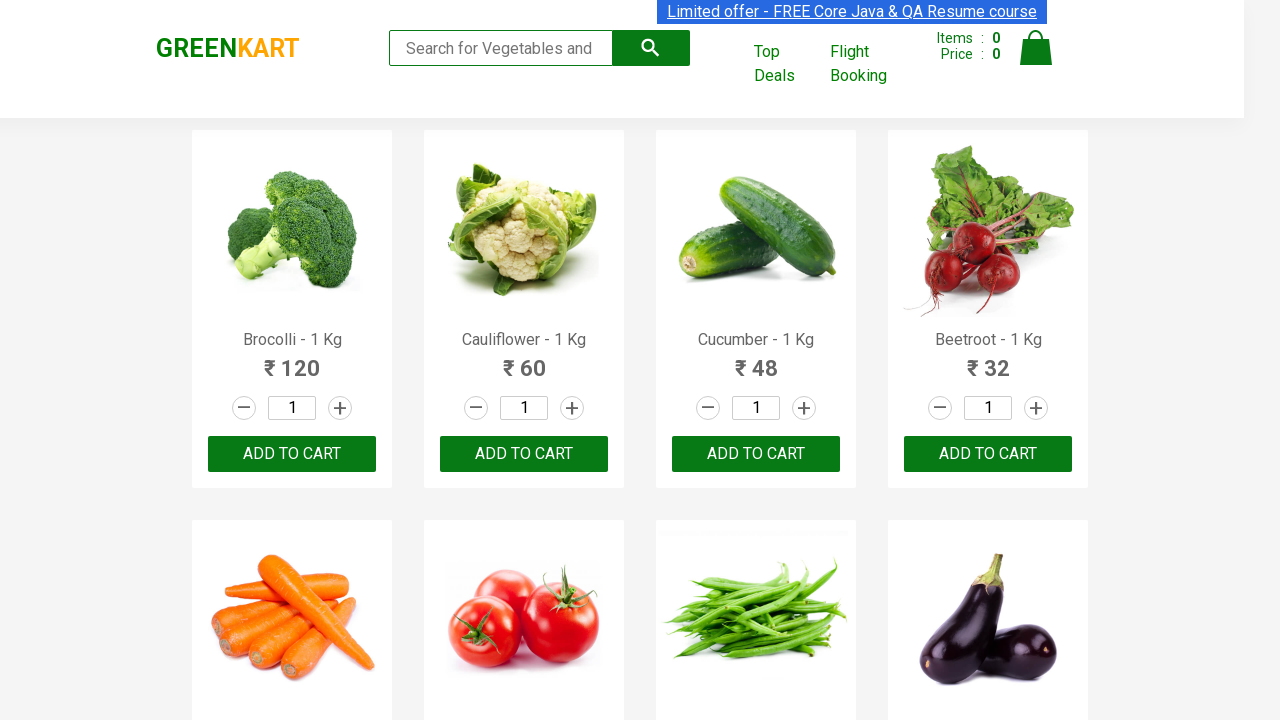

Retrieved all add to cart buttons
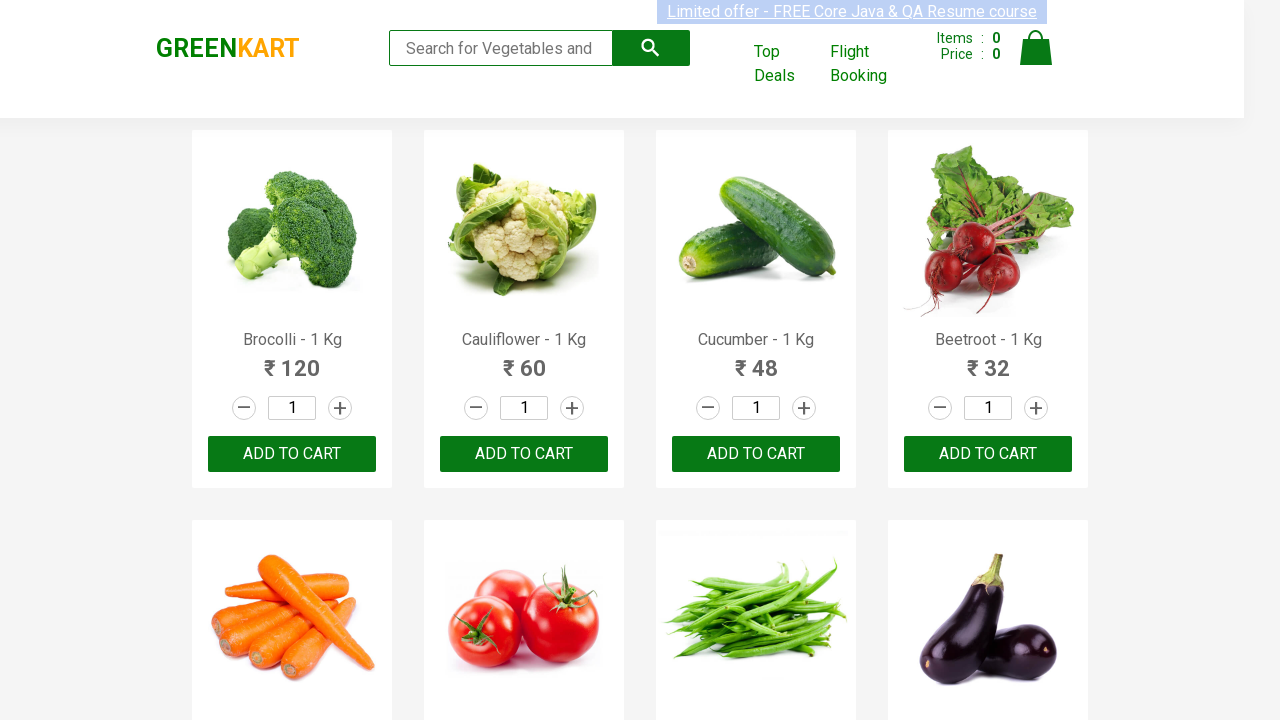

Added 'Brocolli' to cart at (292, 454) on div.product div.product-action button >> nth=0
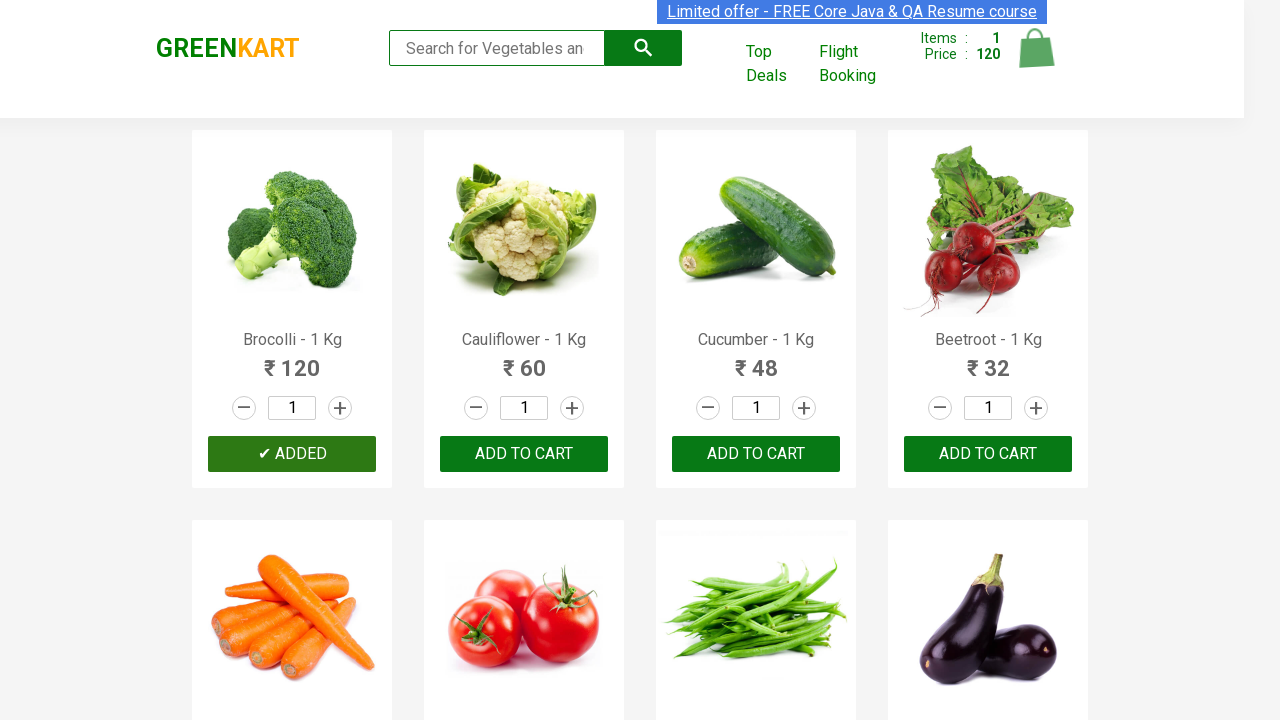

Added 'Cucumber' to cart at (756, 454) on div.product div.product-action button >> nth=2
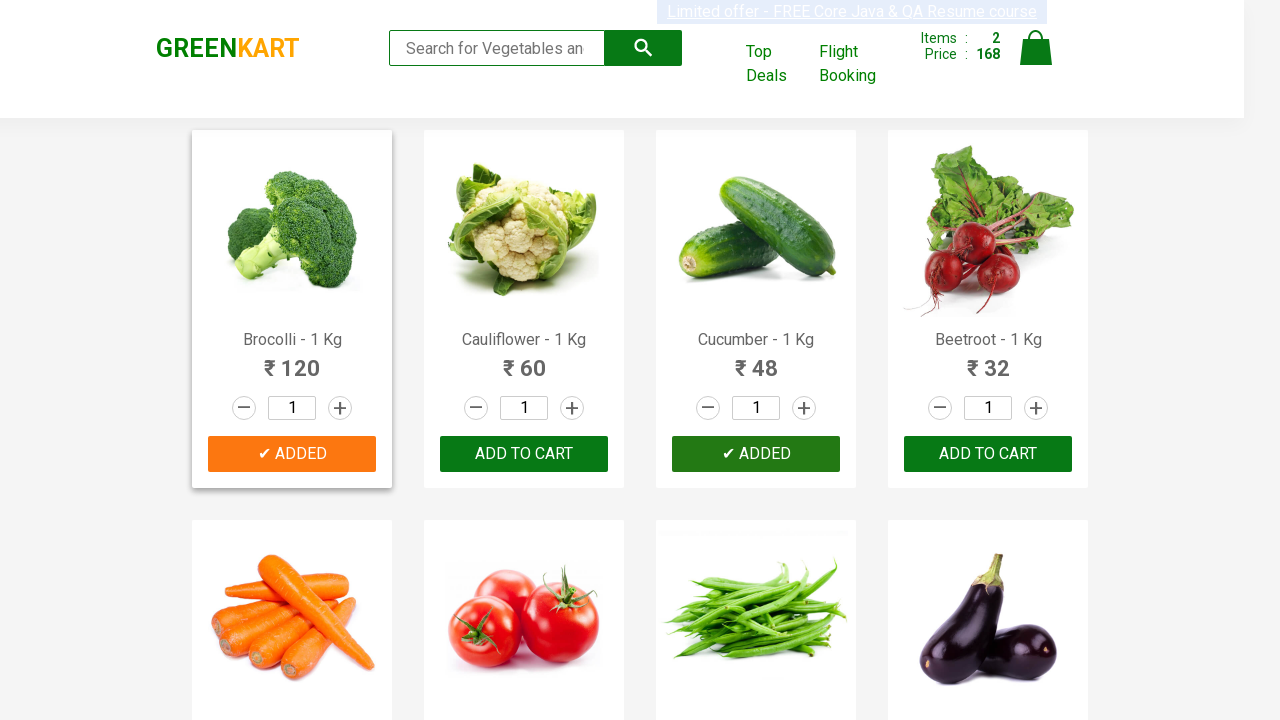

Added 'Apple' to cart at (756, 360) on div.product div.product-action button >> nth=14
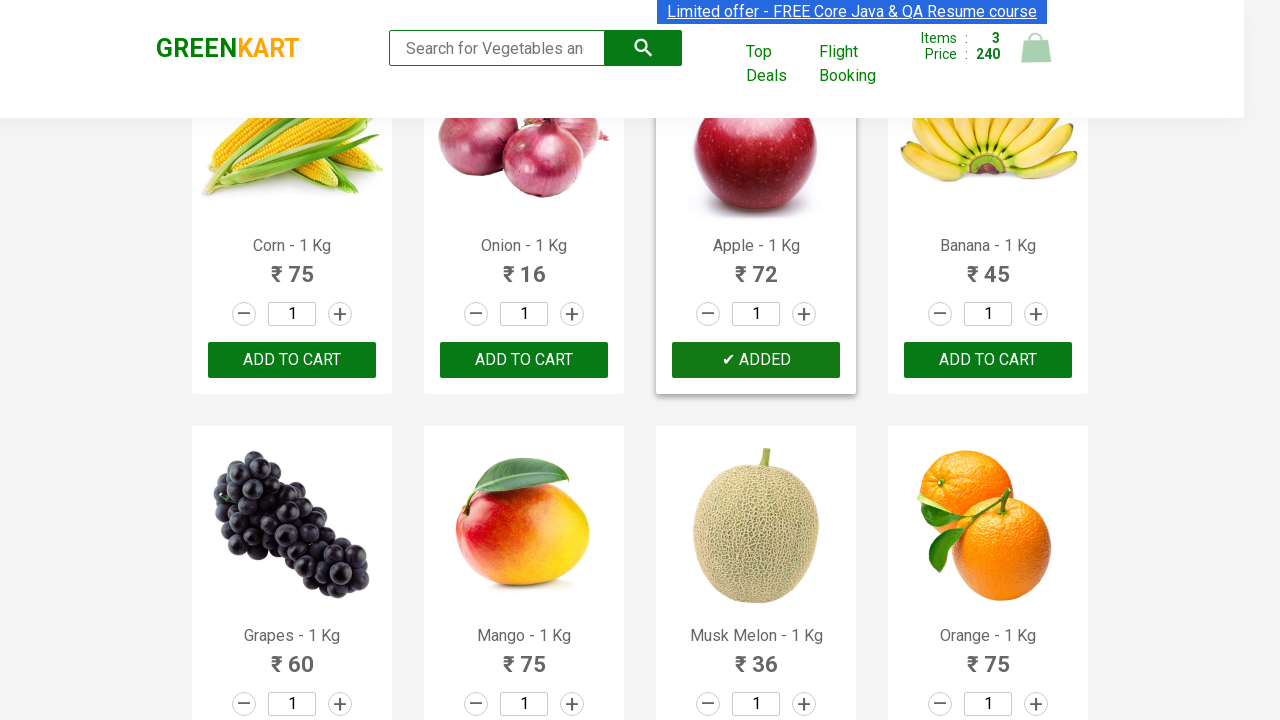

Clicked on cart icon to view cart at (1036, 48) on img[alt='Cart']
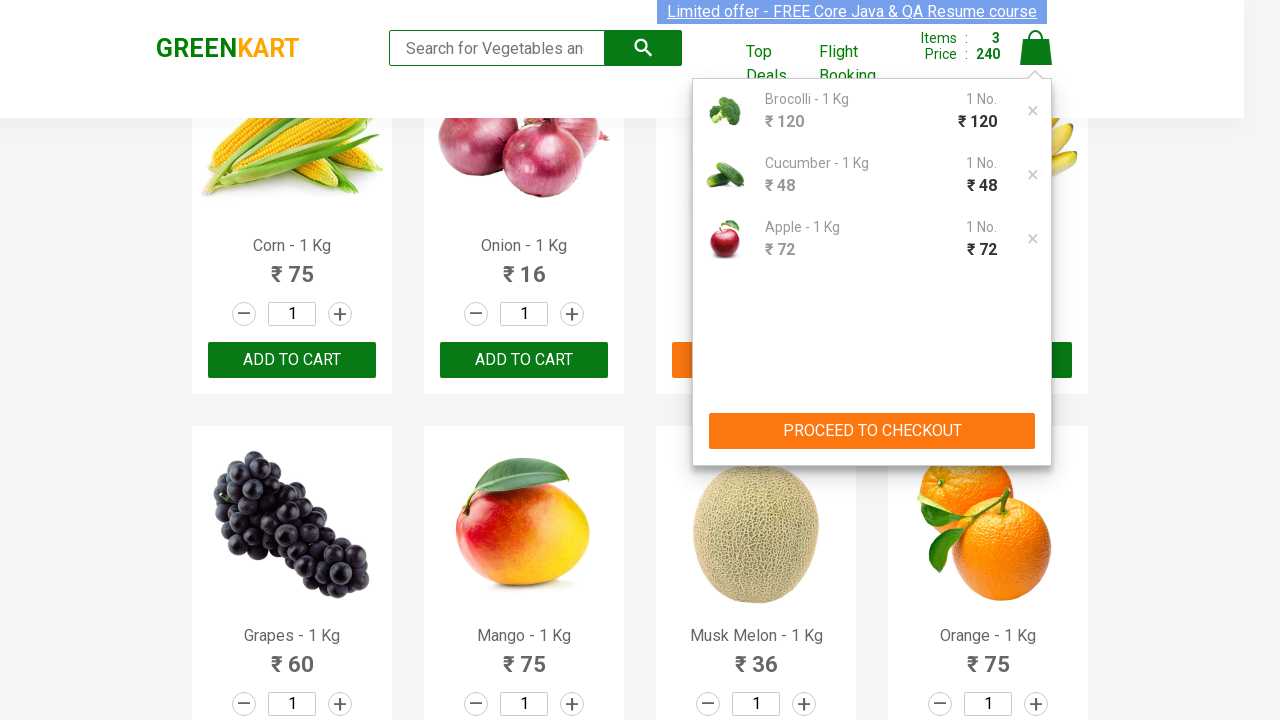

Clicked 'PROCEED TO CHECKOUT' button at (872, 431) on xpath=//button[text()='PROCEED TO CHECKOUT']
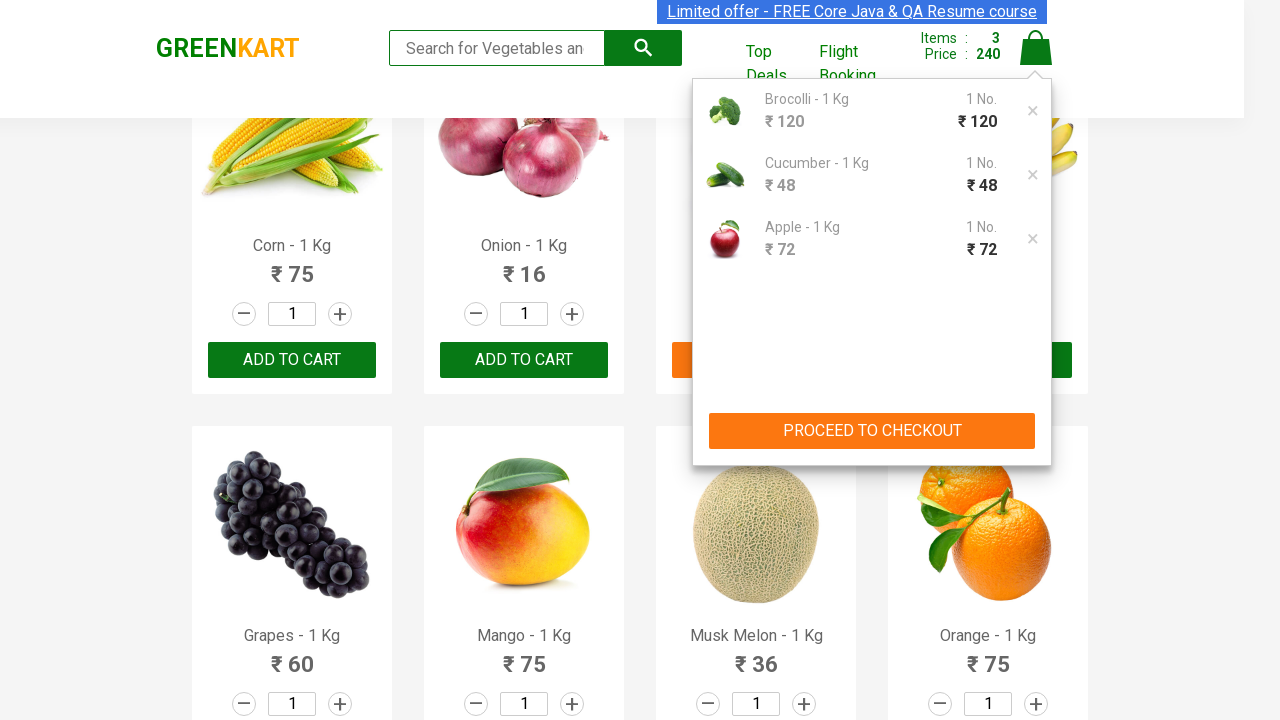

Waited for promo code input field to become visible
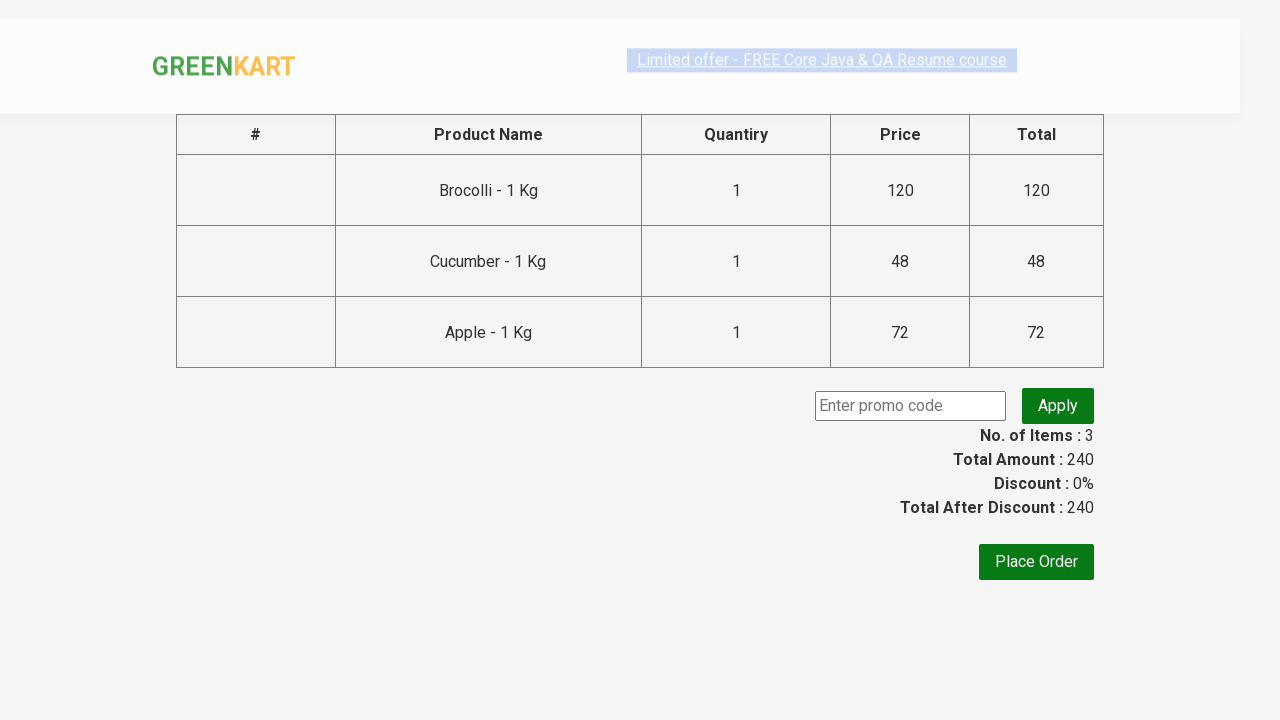

Entered promo code 'rahulshettyacademy' on input.promoCode
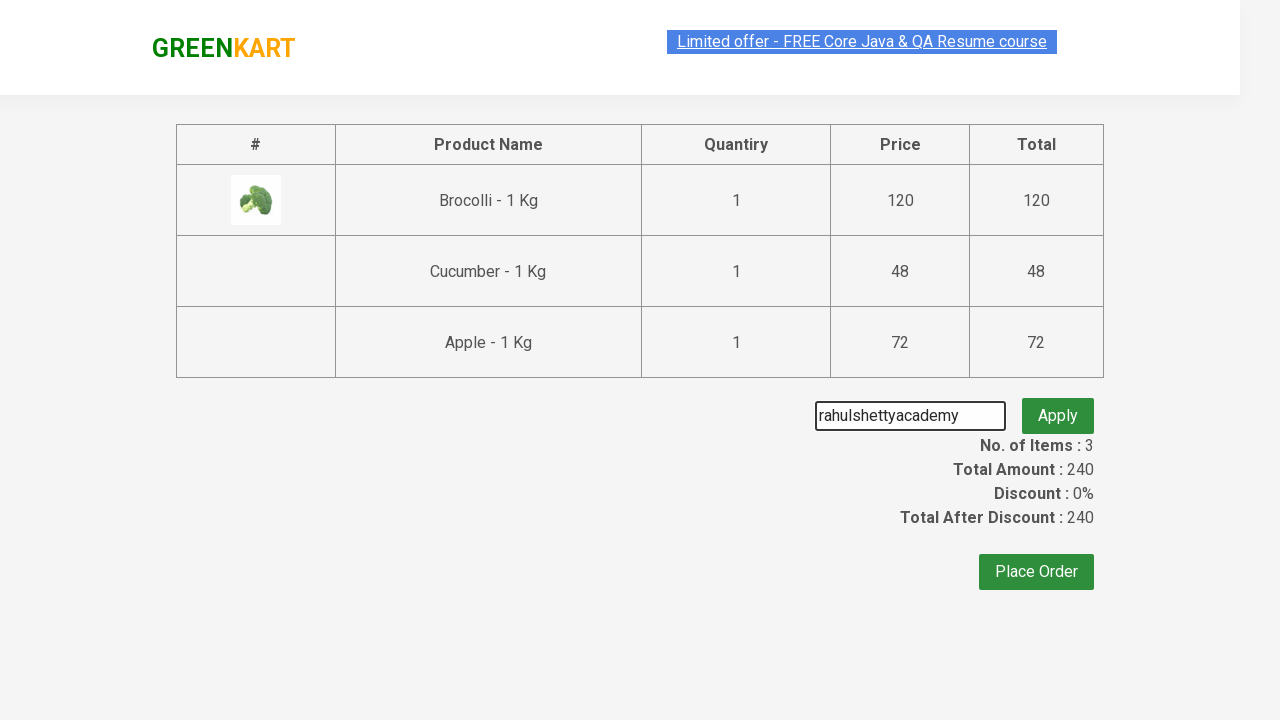

Clicked apply promo button to apply discount code at (1058, 406) on button.promoBtn
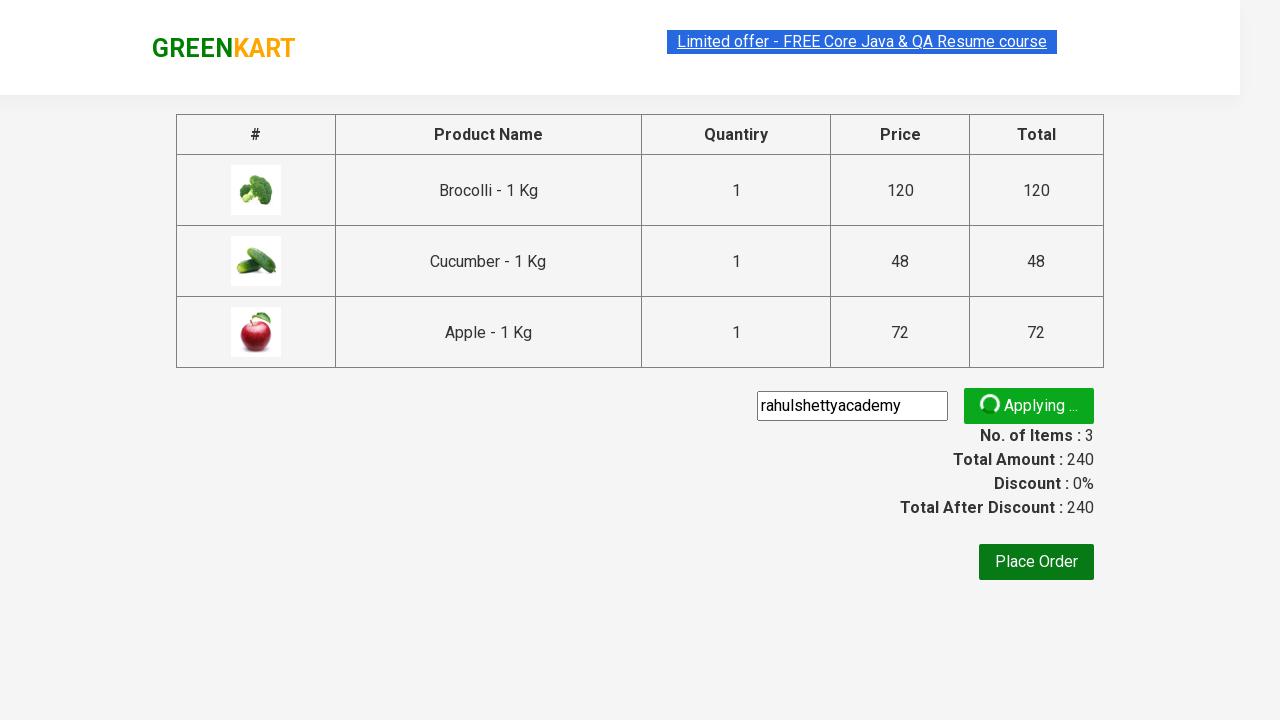

Promo code applied successfully - discount confirmed
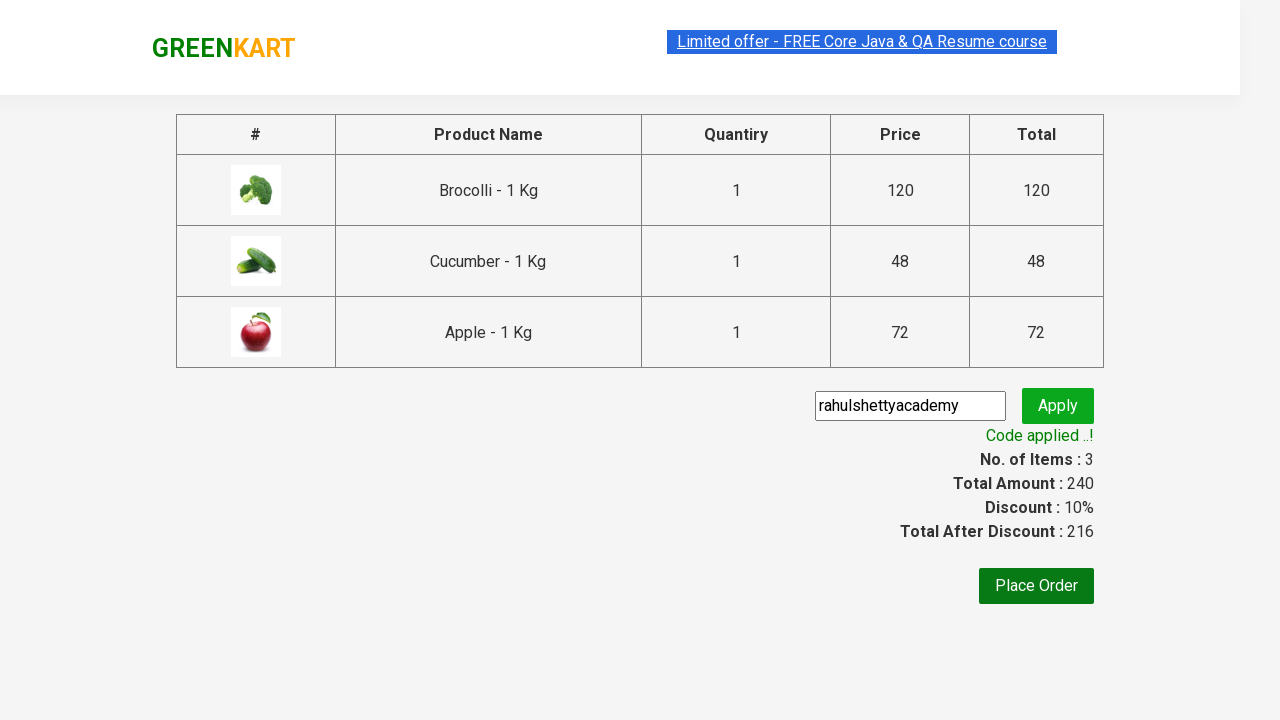

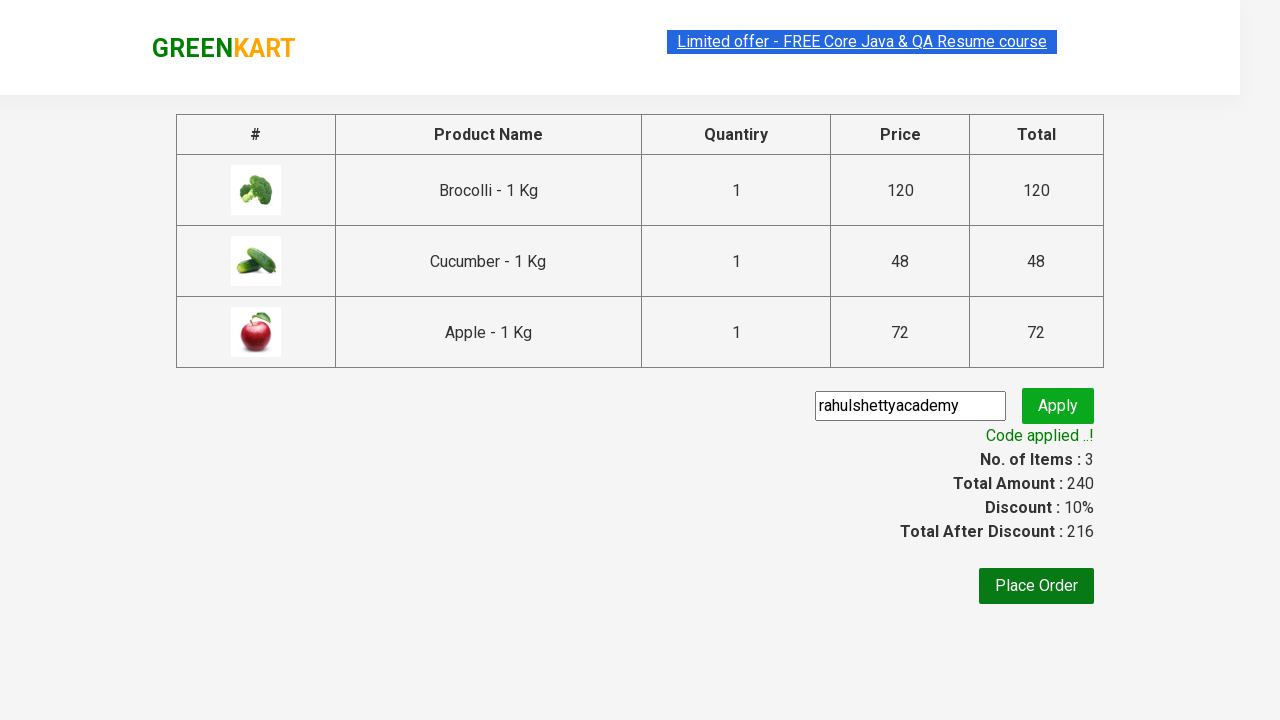